Tests navigation to Mobile section by clicking on the Mobile link and verifying the section is displayed

Starting URL: https://www.telerik.com/support/demos

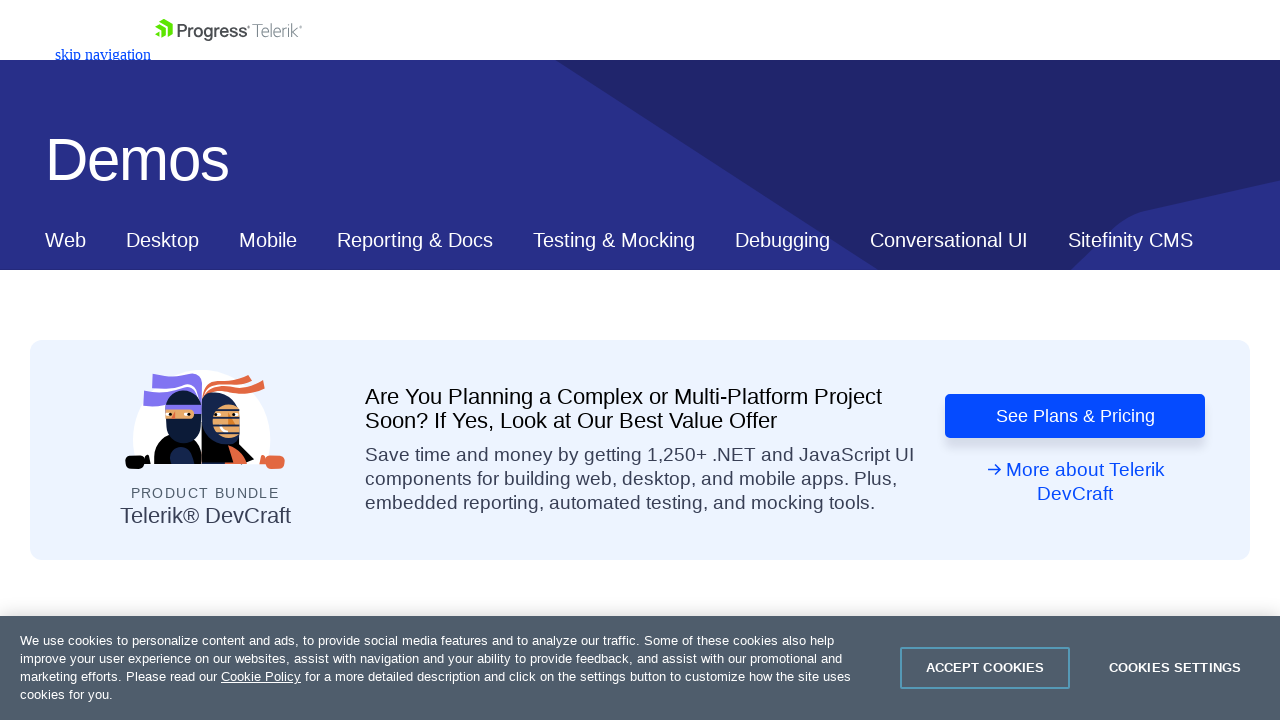

Clicked on Mobile link in navigation at (268, 240) on xpath=//*[@id="ContentPlaceholder1_T53129E6C012_Col00"]/nav/div/div[2]/a[3]
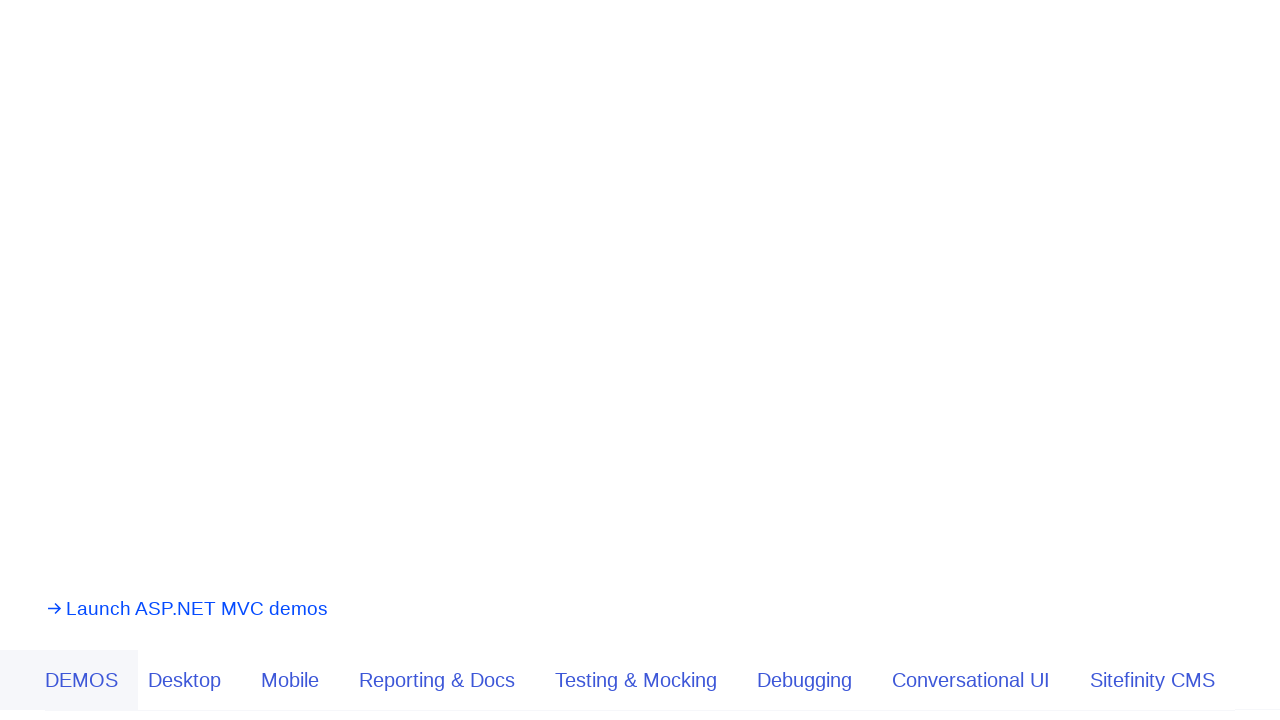

Mobile section loaded and became visible
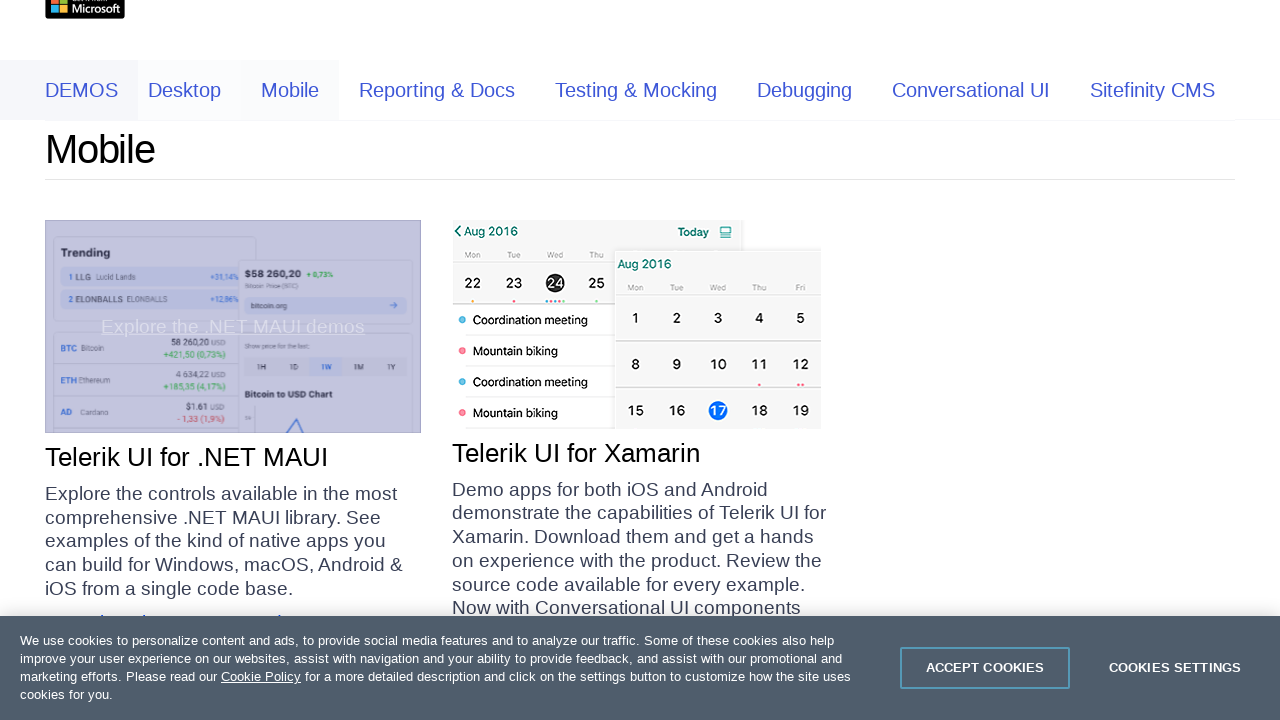

Verified Mobile section displays correct text content
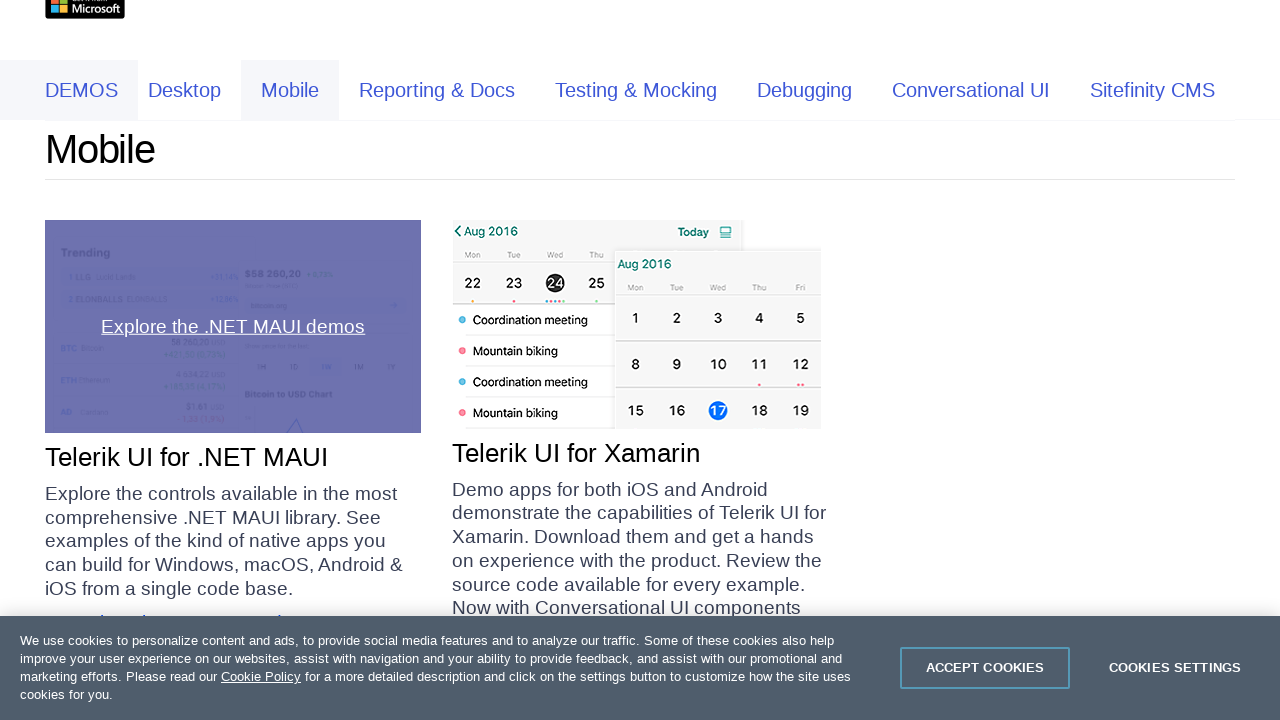

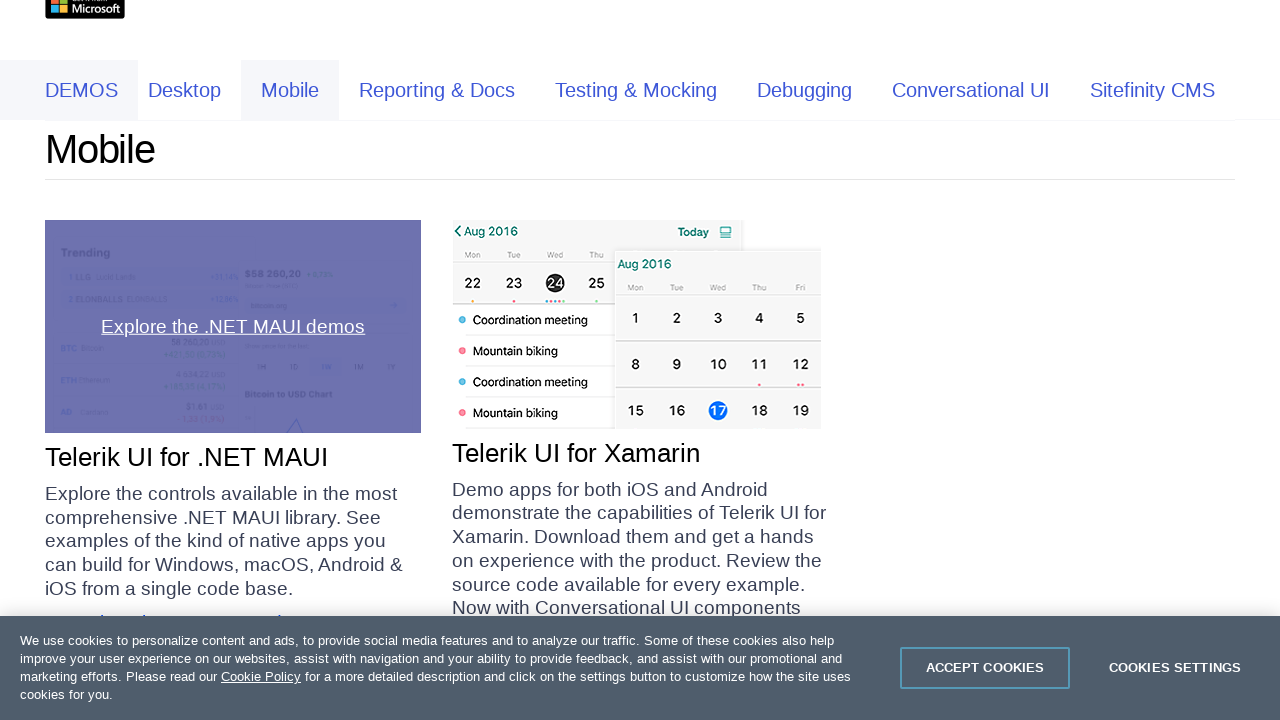